Tests prompt alert dialog by clicking the prompt button, entering text into the alert, and verifying the entered text is displayed

Starting URL: https://demoqa.com/alerts

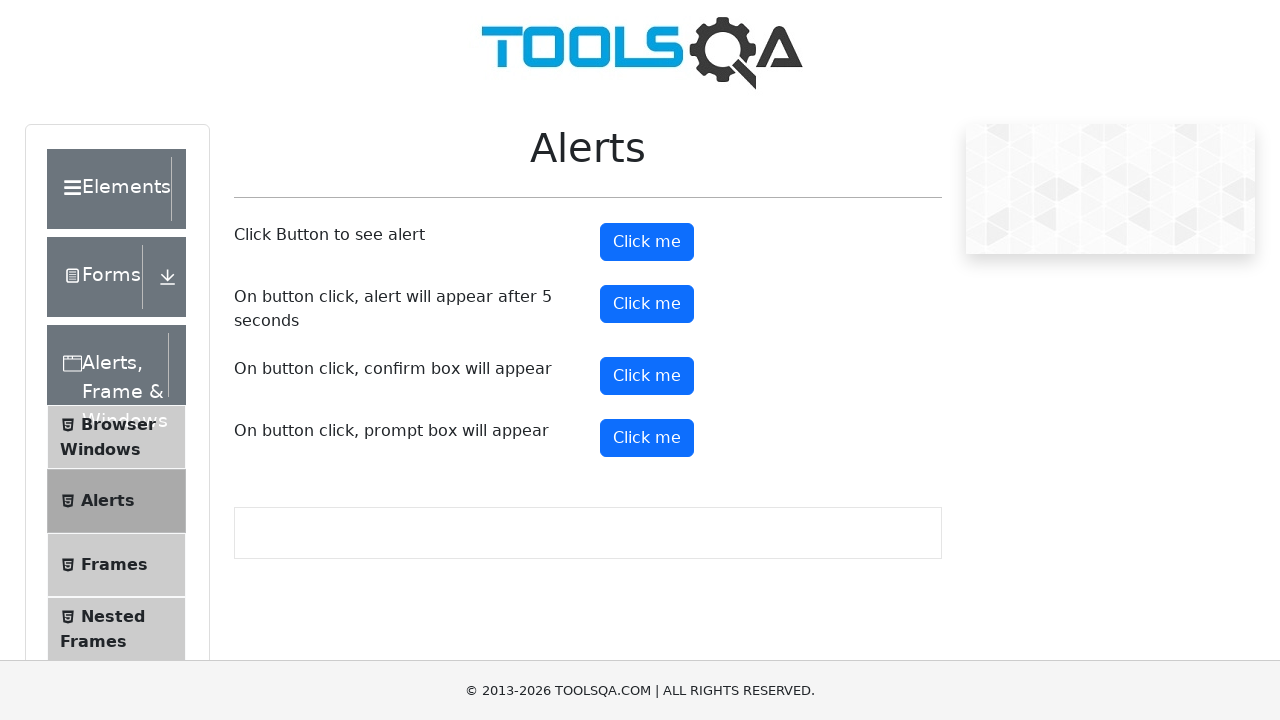

Set up dialog handler to accept prompt with text 'PrimeTech'
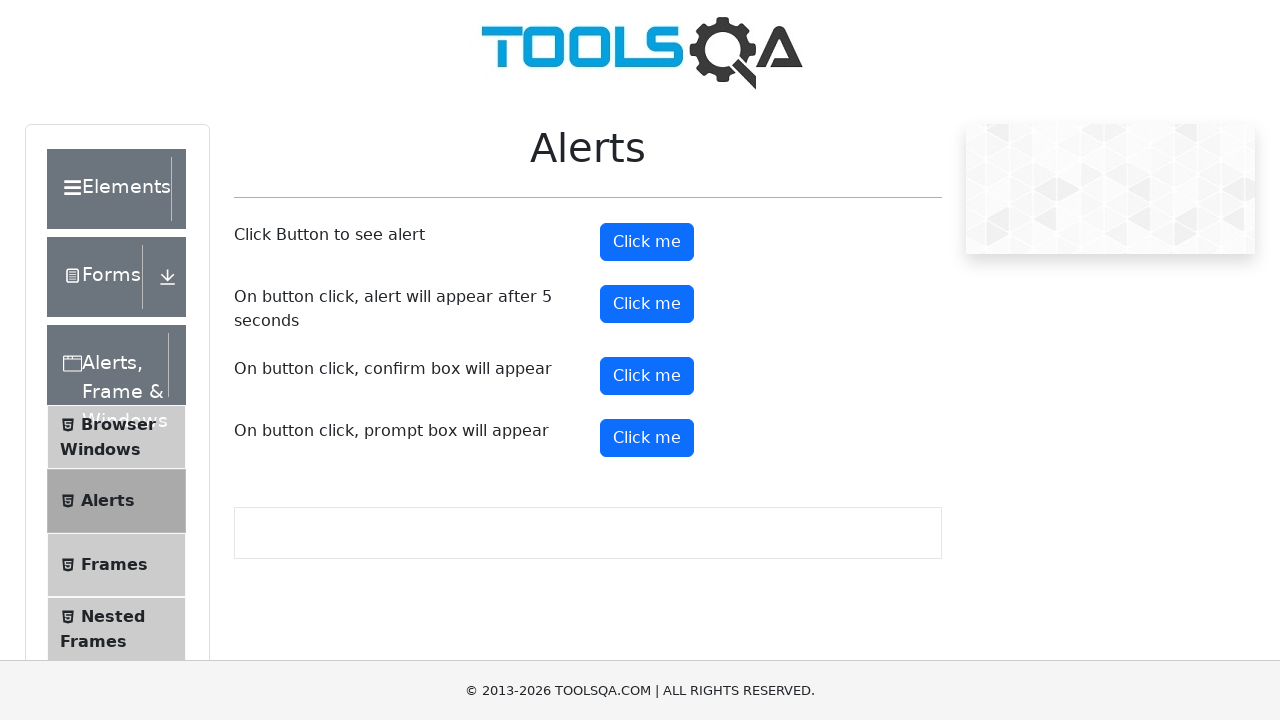

Clicked the prompt button to trigger alert dialog at (647, 438) on #promtButton
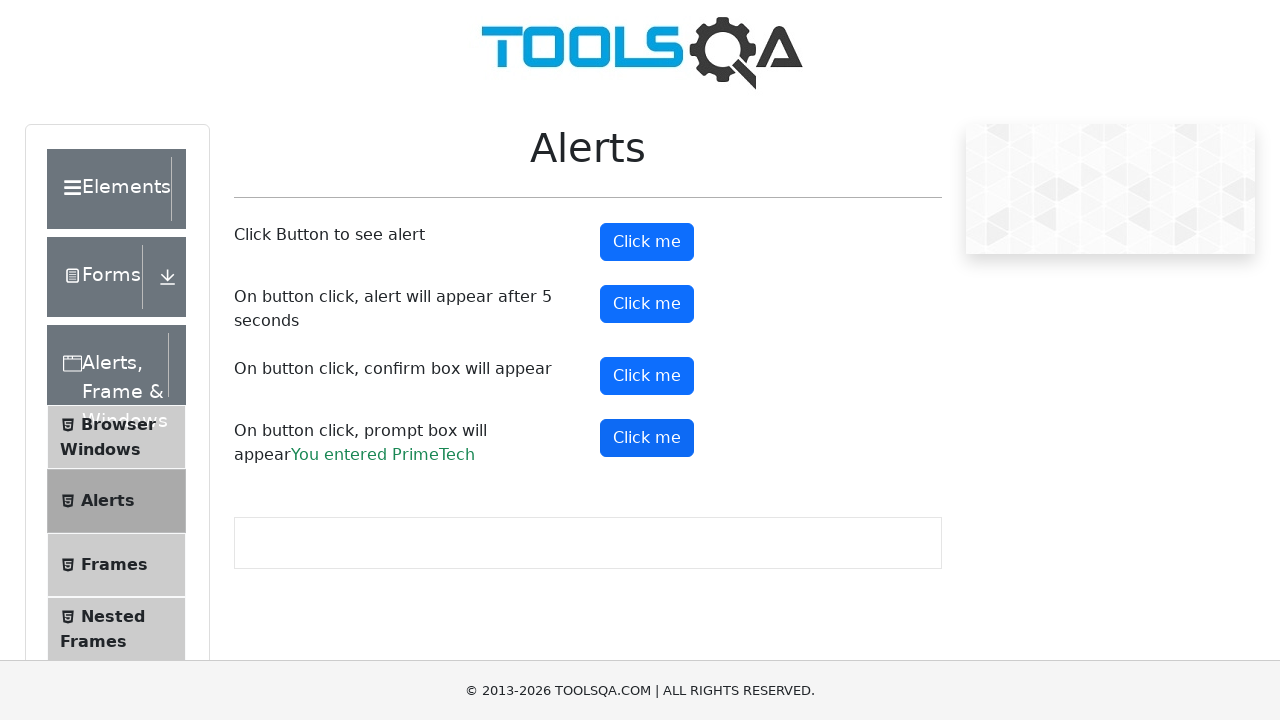

Waited for prompt result element to load
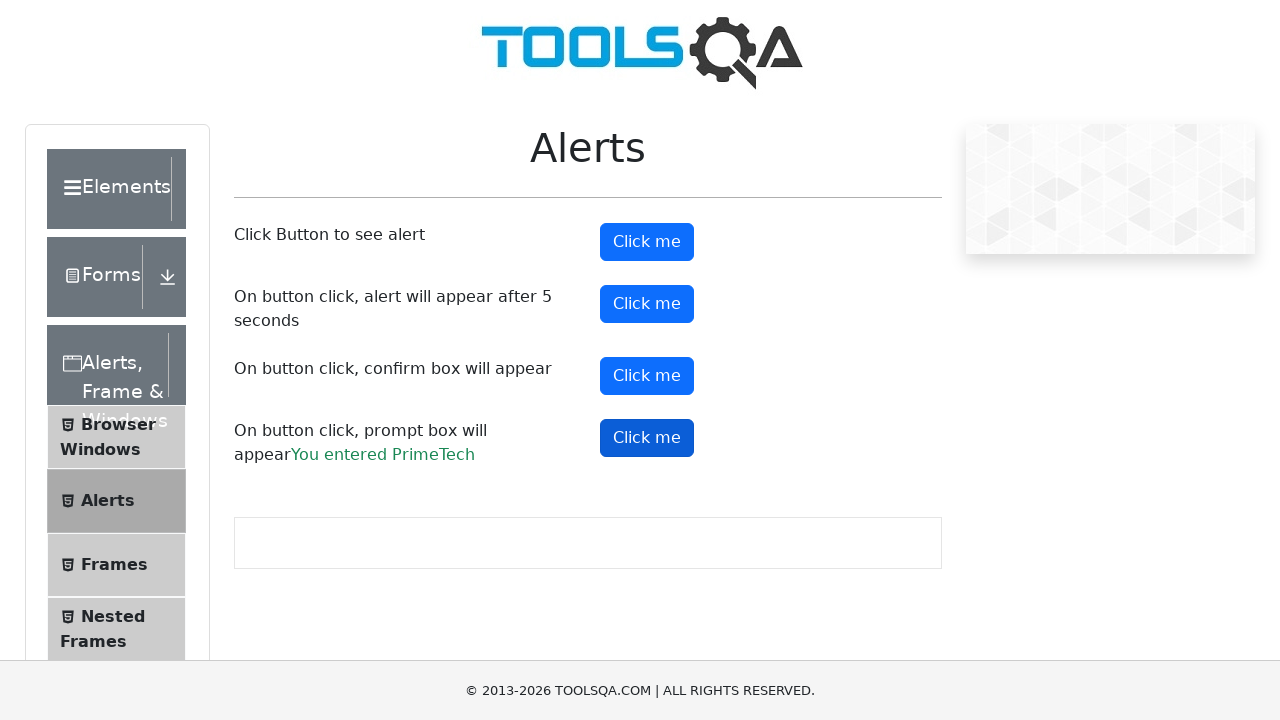

Located the prompt result element
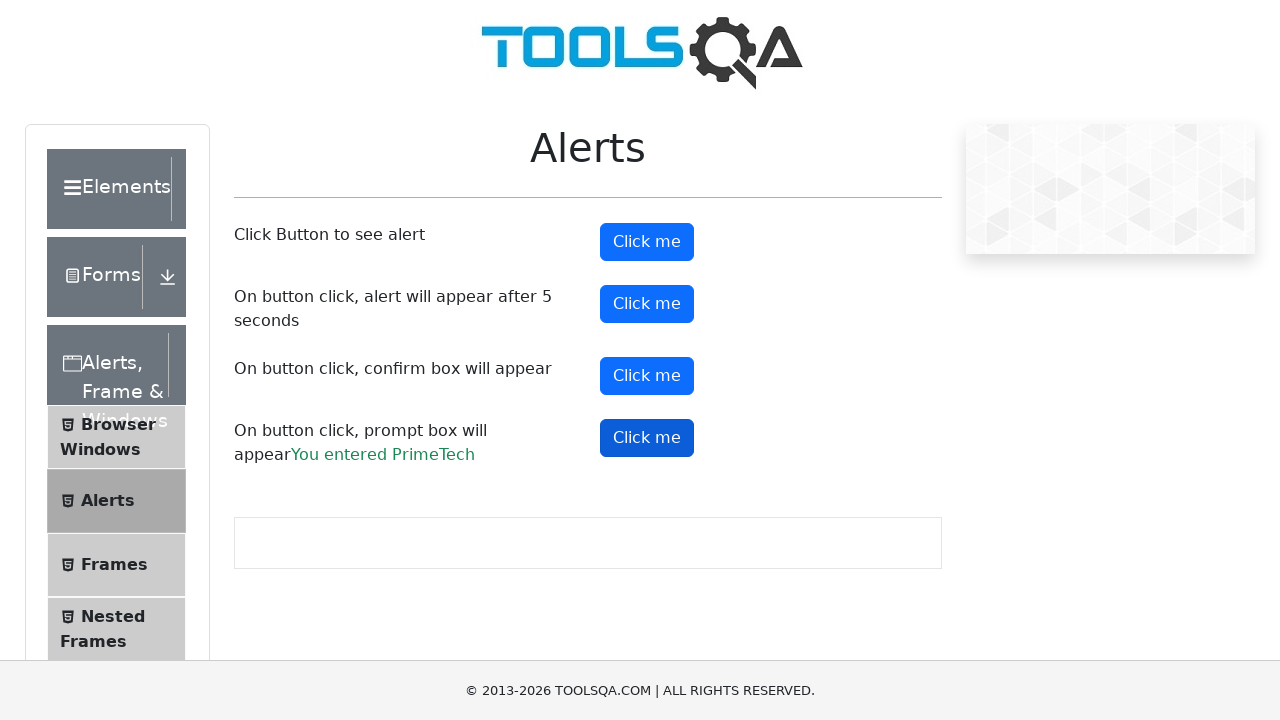

Verified that entered text 'PrimeTech' is displayed in result
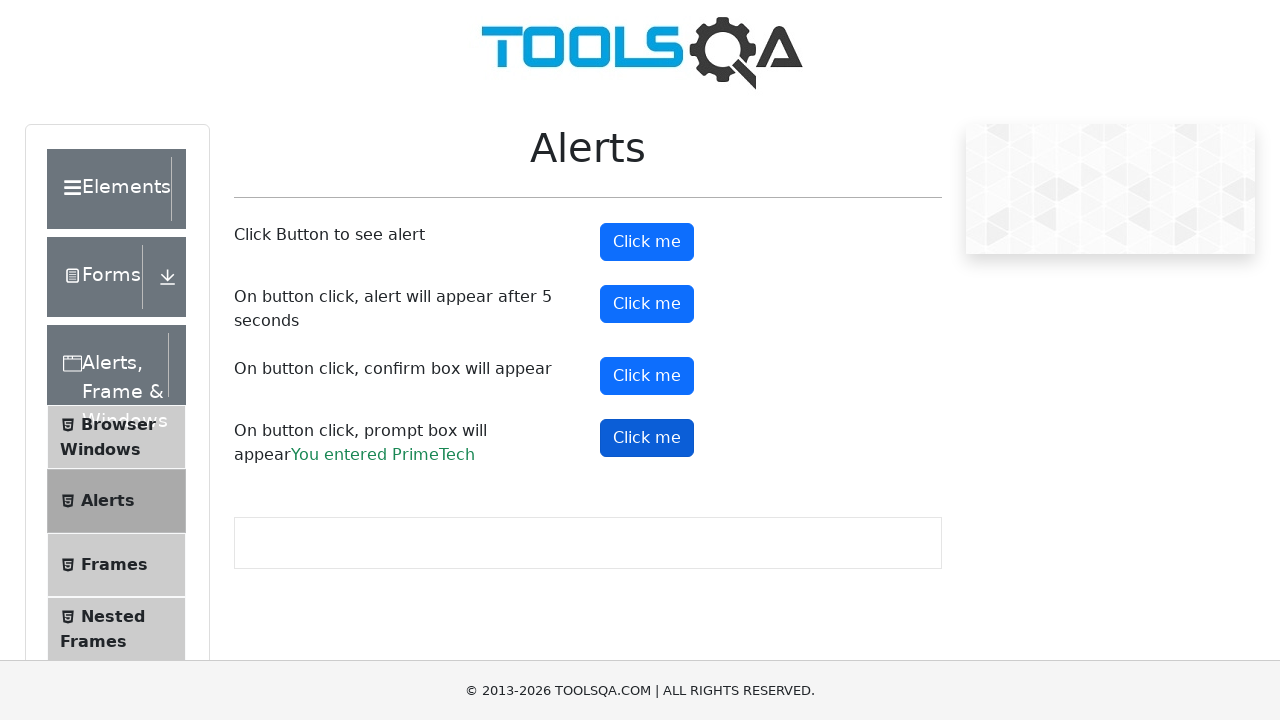

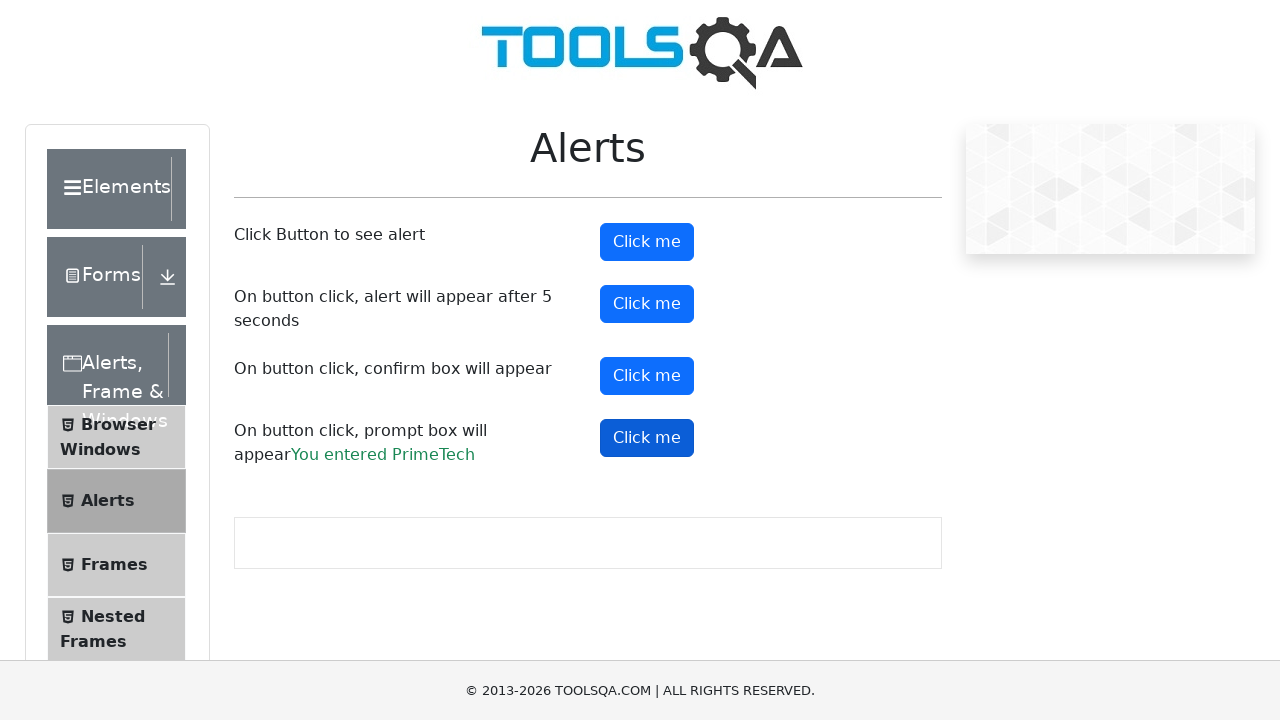